Tests a guinea pig test page by verifying an element's text, filling a comment form, submitting it, and verifying the comment appears on the page.

Starting URL: http://saucelabs.com/test/guinea-pig

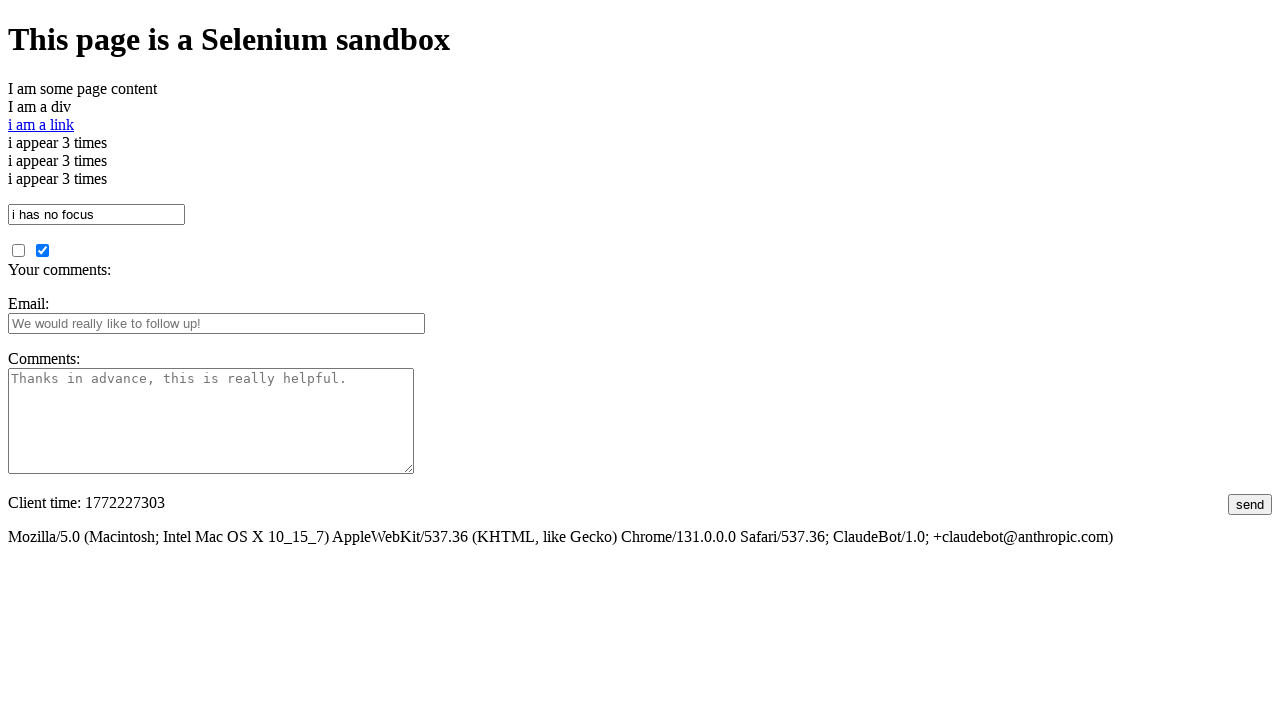

Waited for element with id 'i_am_an_id' to load
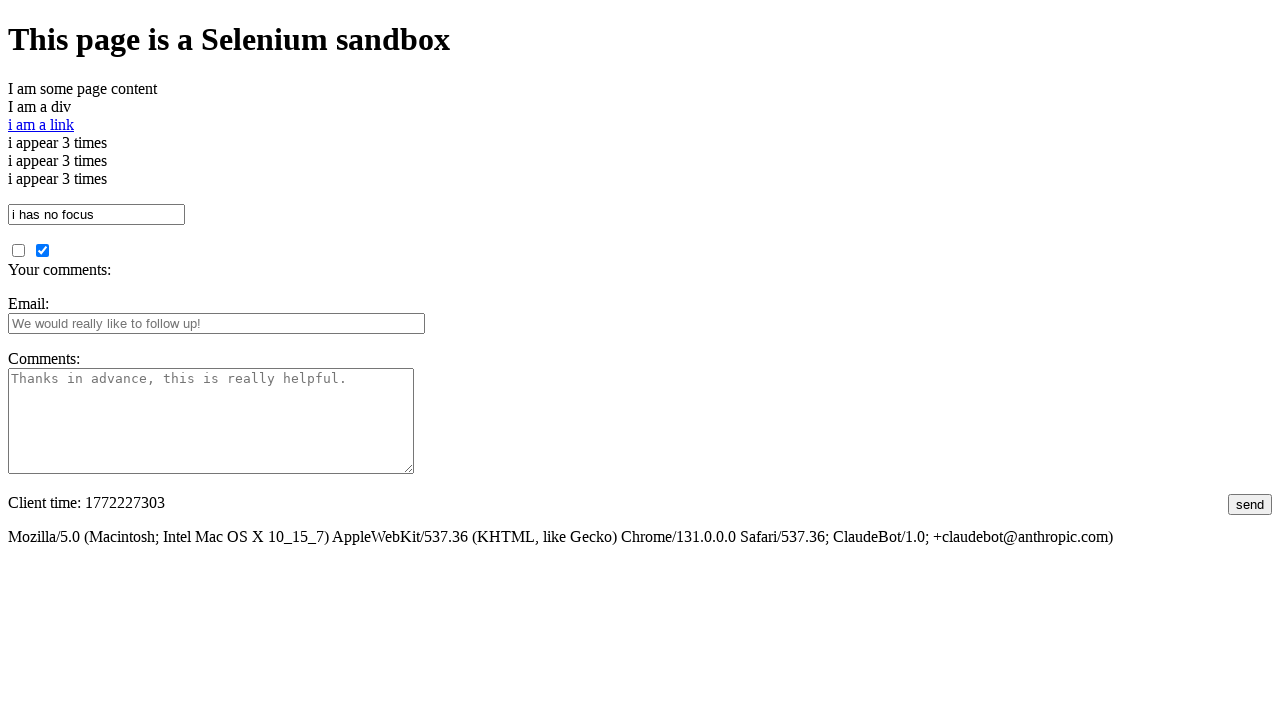

Verified element text content is 'I am a div'
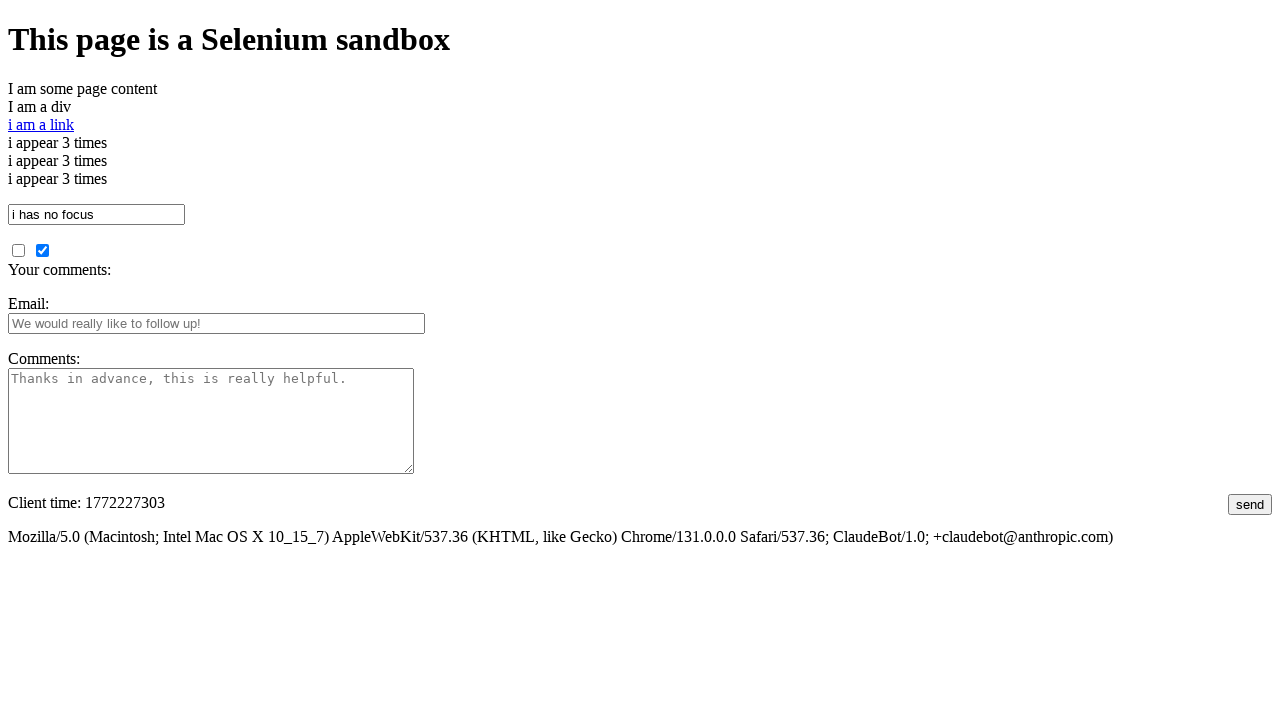

Filled comments field with 'This is an awesome comment' on #comments
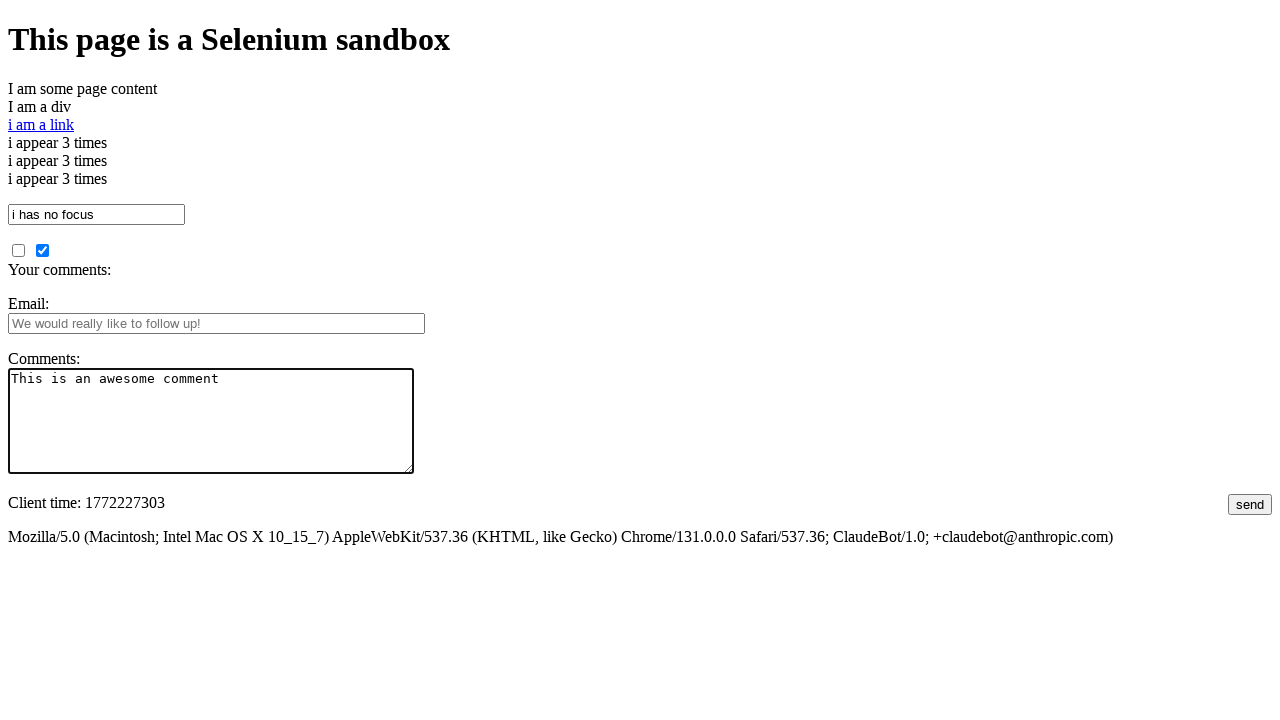

Clicked submit button to post comment at (1250, 504) on #submit
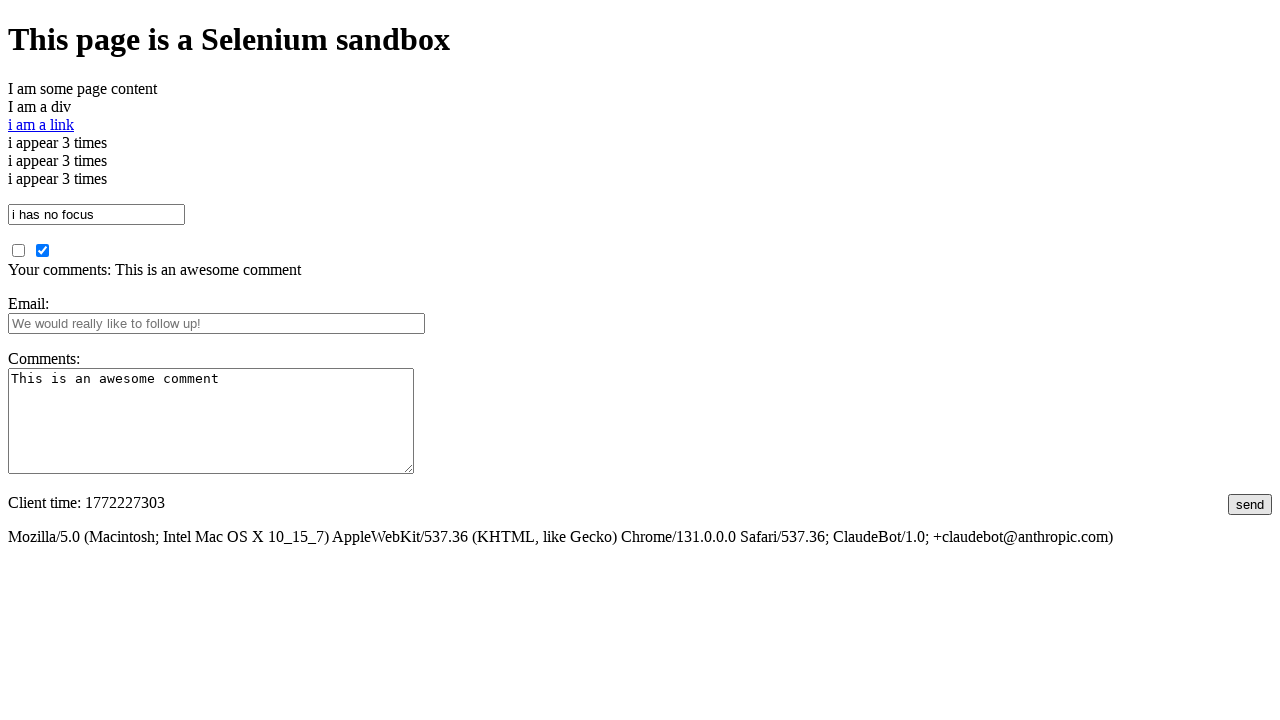

Waited for your_comments section to load
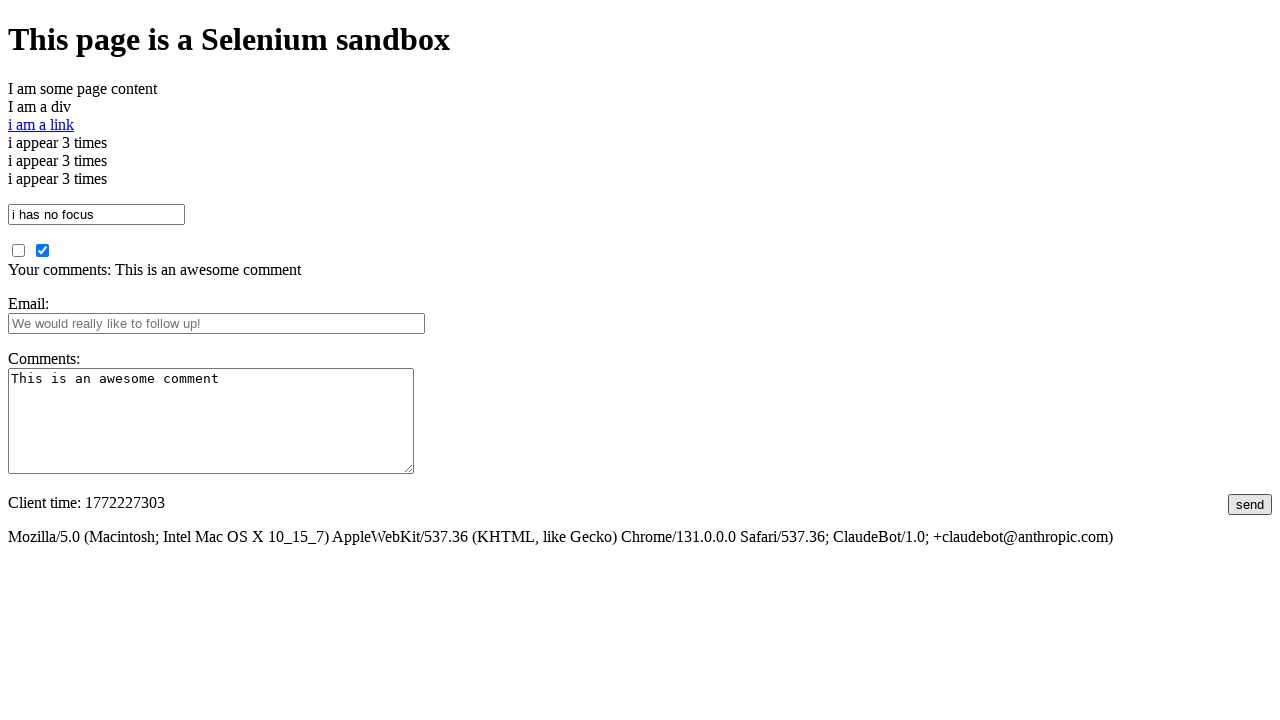

Verified comment 'This is an awesome comment' appears in your_comments section
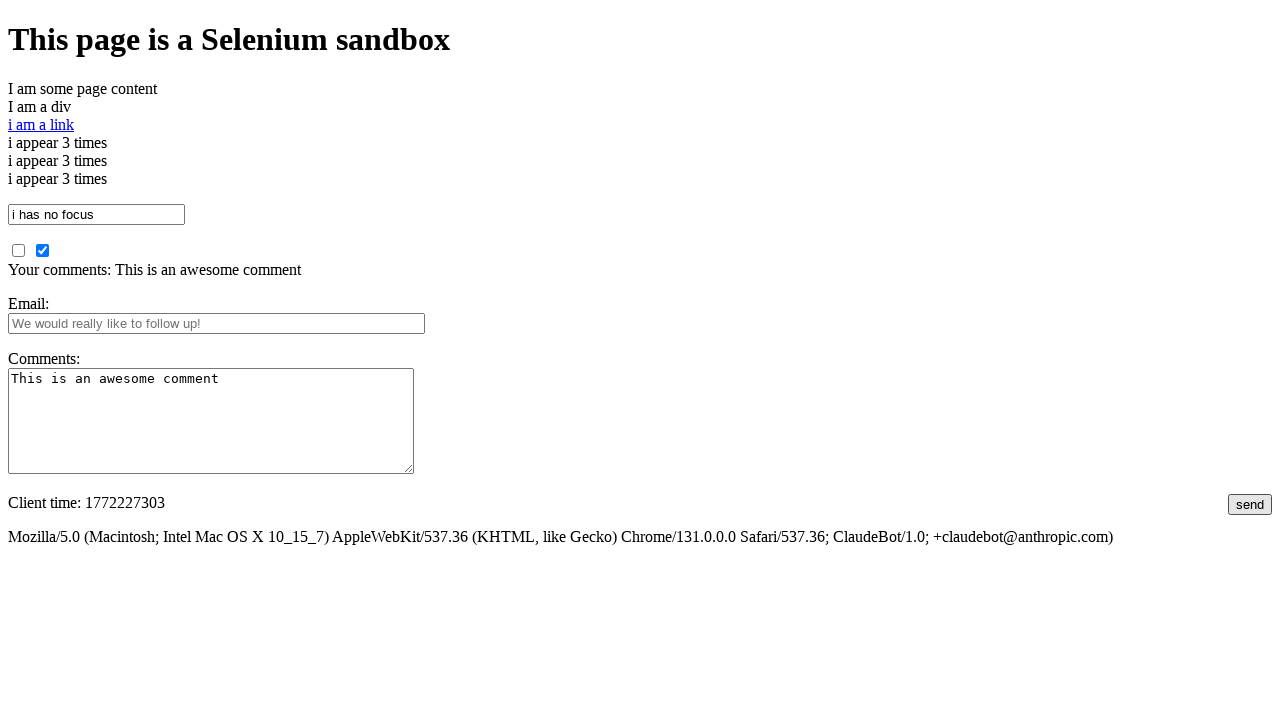

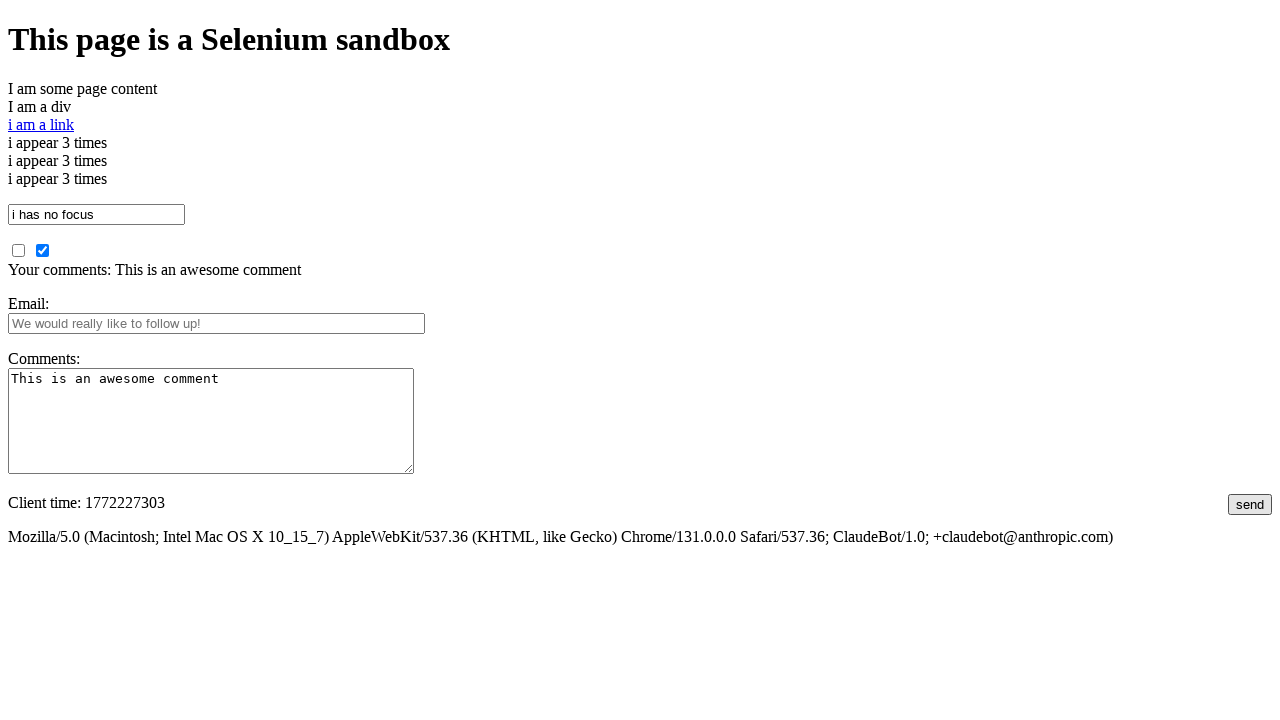